Navigates to quotes.toscrape.com, verifies the tags section loads, then clicks through multiple pages using the "Next" link to verify pagination works

Starting URL: http://quotes.toscrape.com/

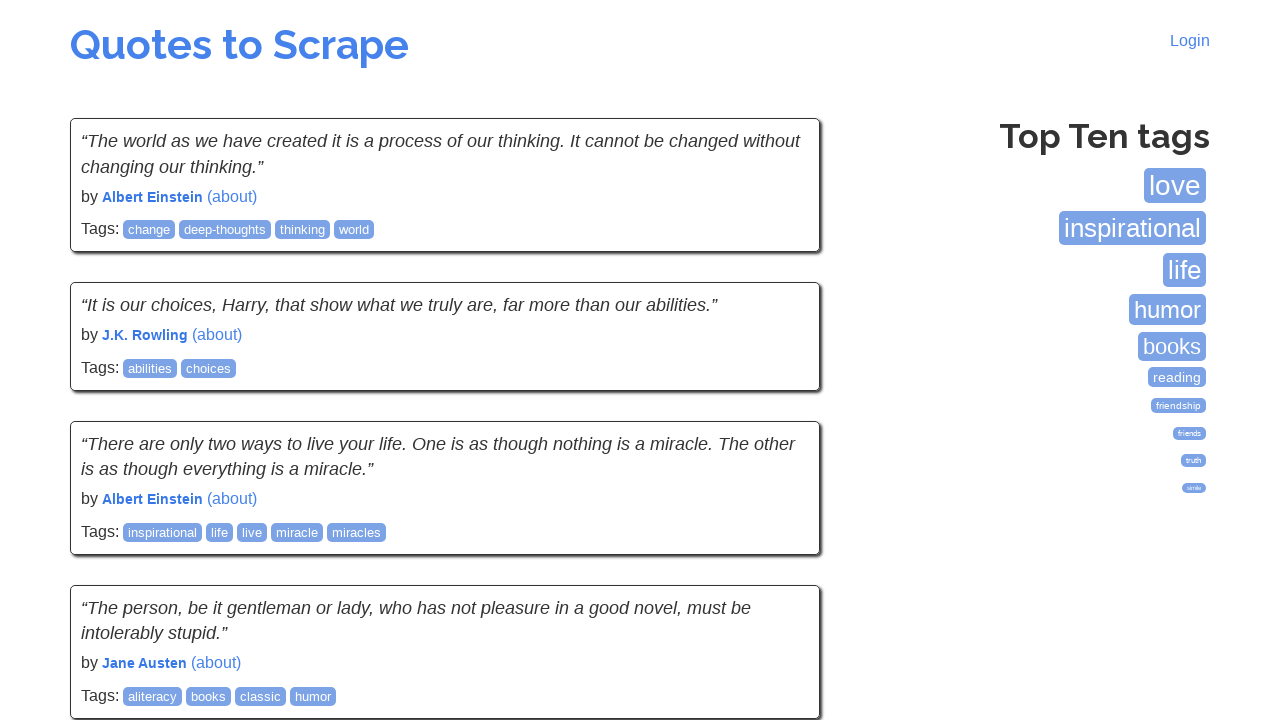

Waited for tags box to load
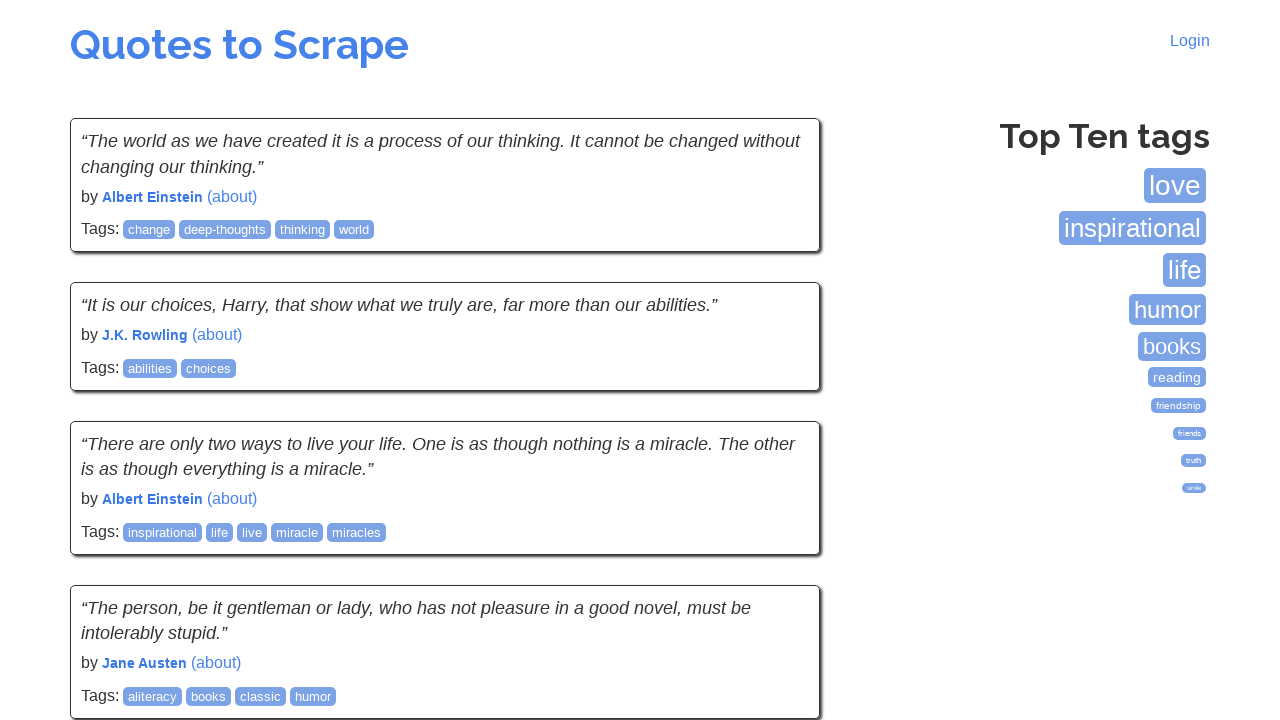

Waited for quote elements to load
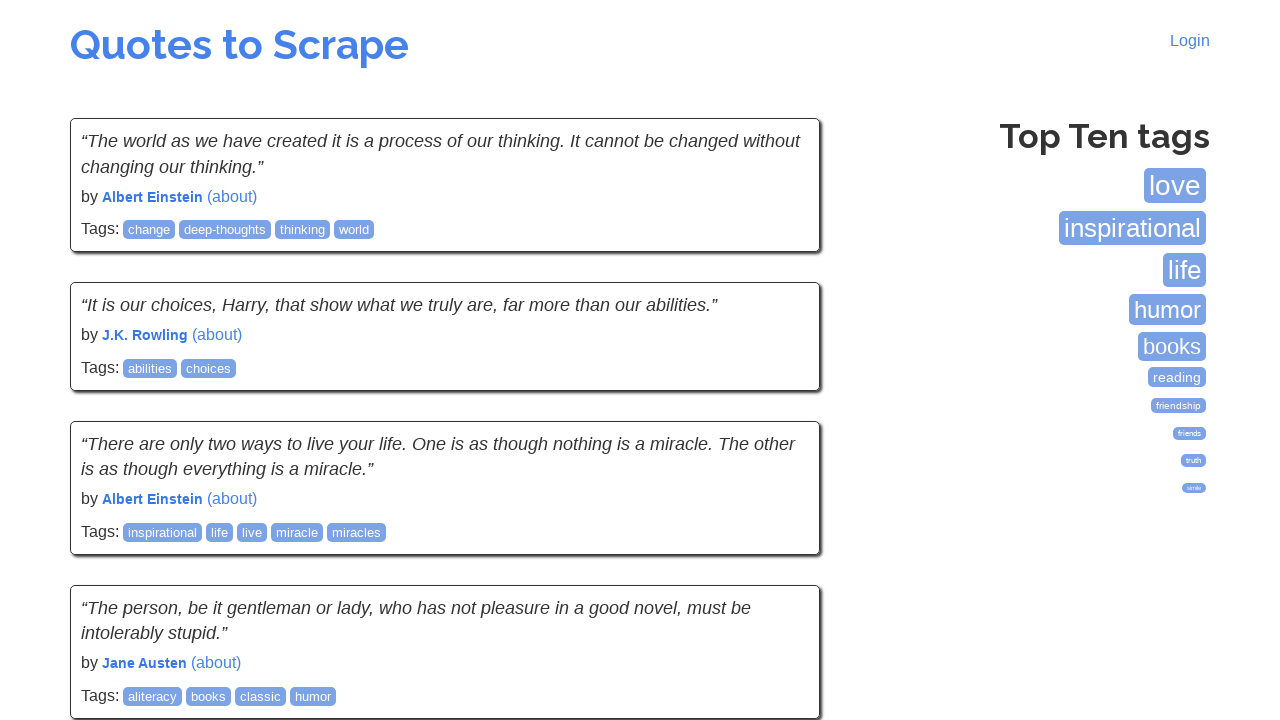

Clicked Next link to navigate to next page at (778, 542) on li.next a
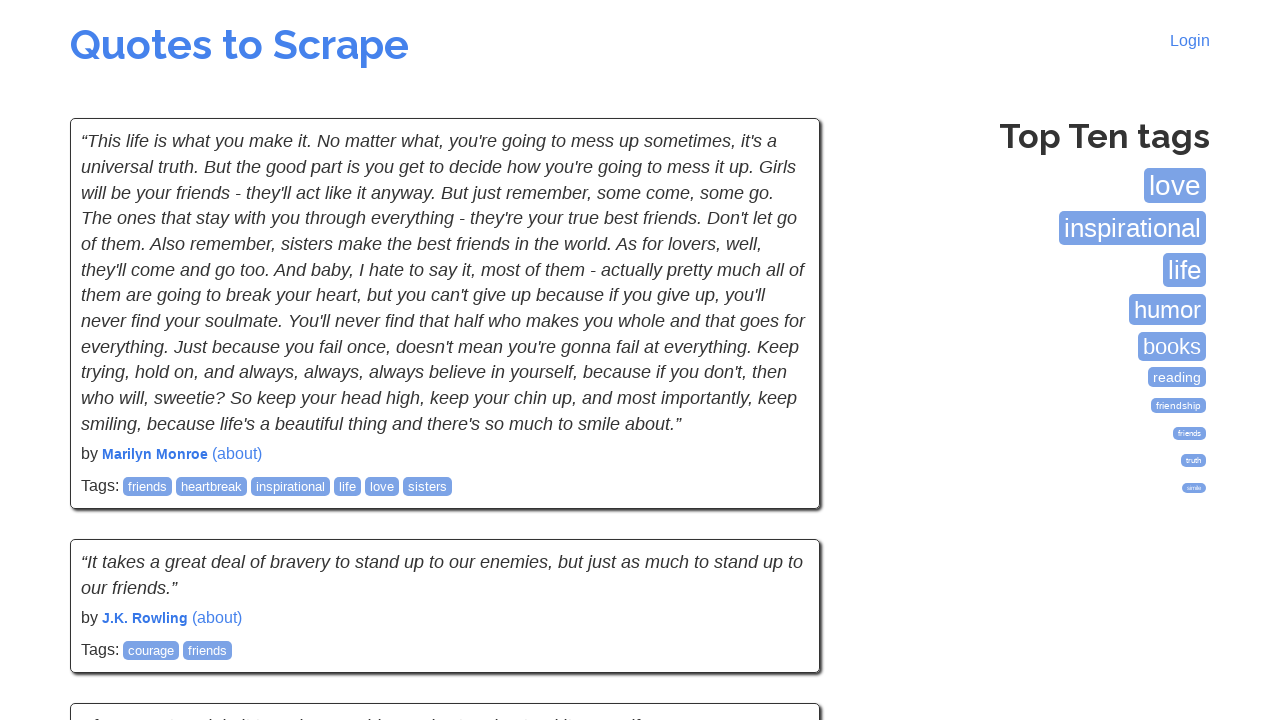

Waited for quotes to load on new page
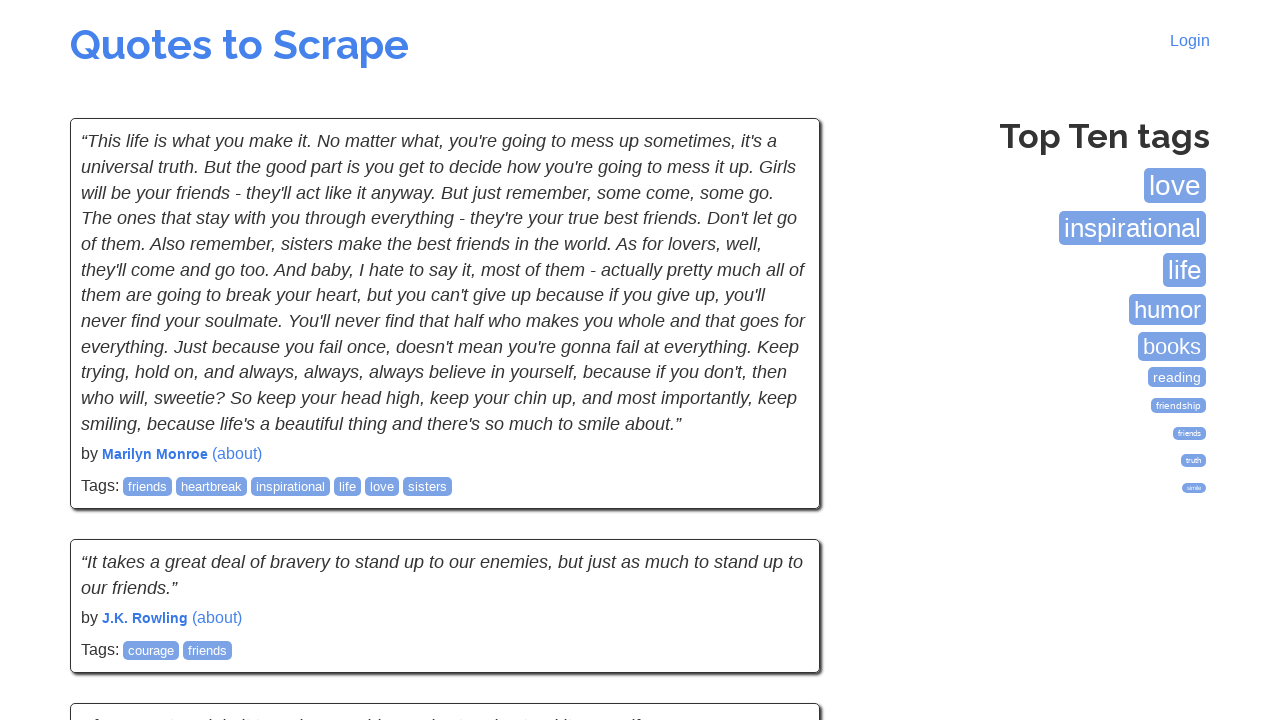

Clicked Next link to navigate to next page at (778, 542) on li.next a
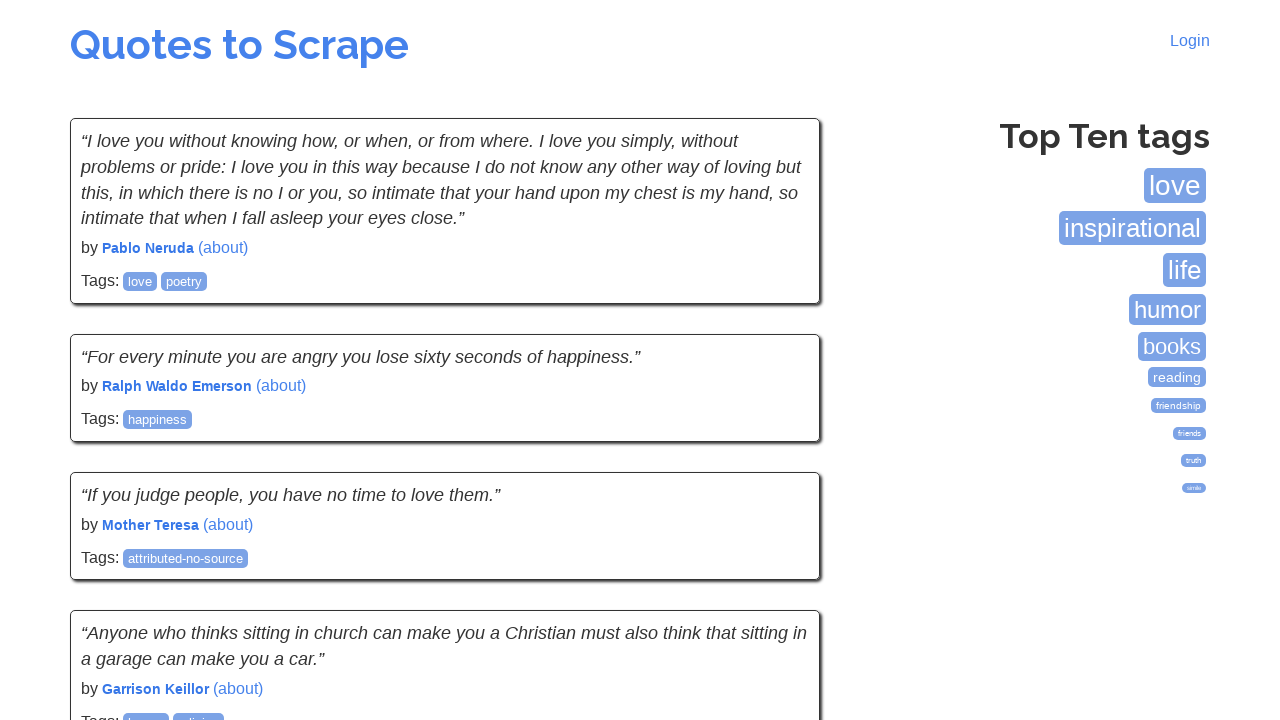

Waited for quotes to load on new page
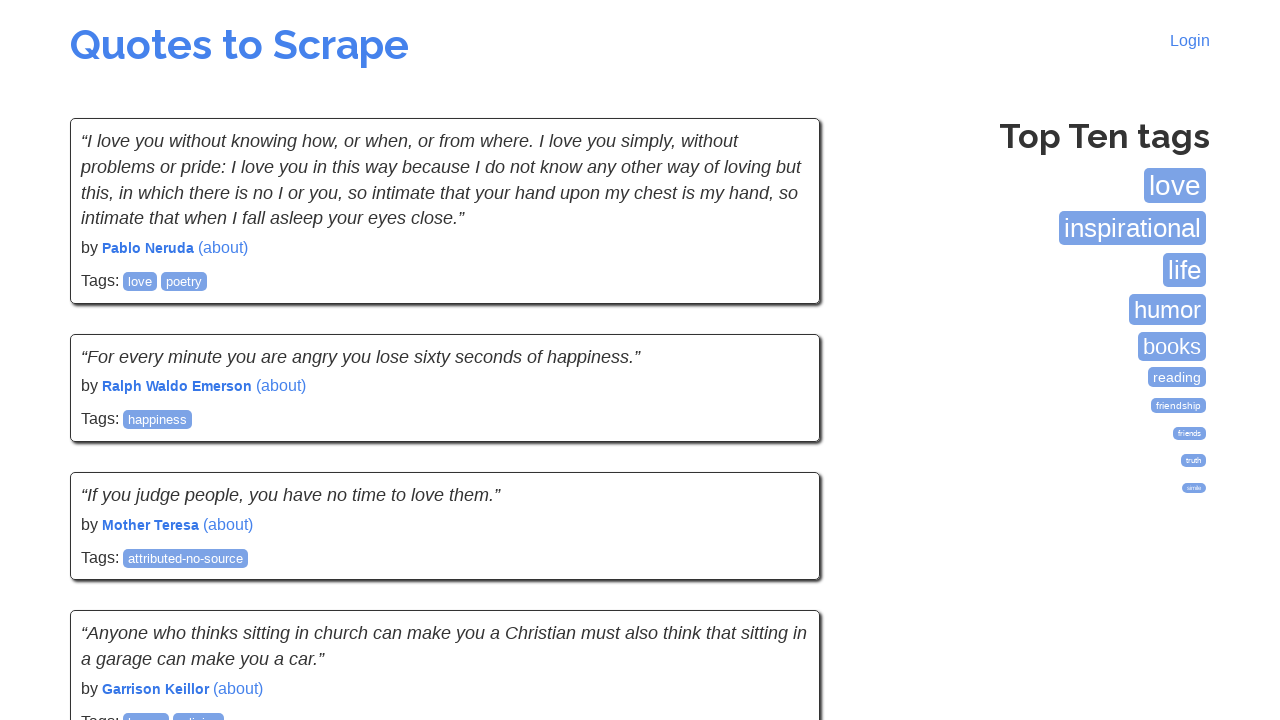

Clicked Next link to navigate to next page at (778, 542) on li.next a
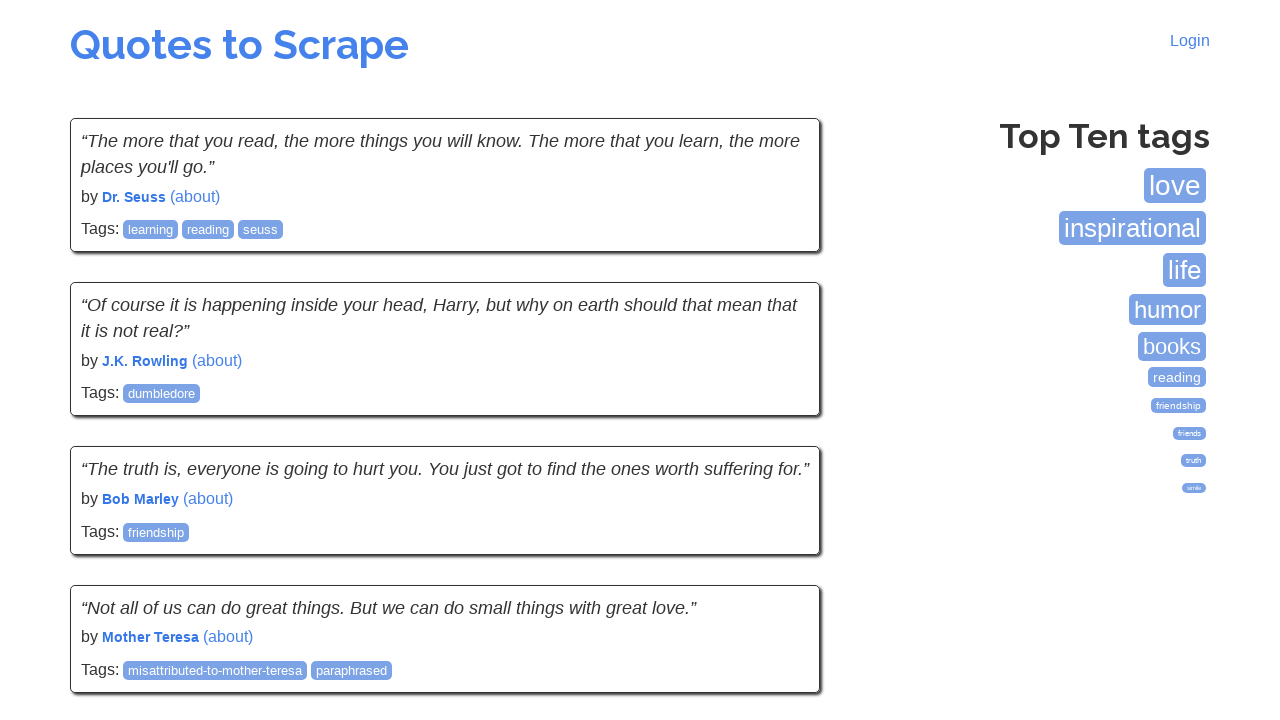

Waited for quotes to load on new page
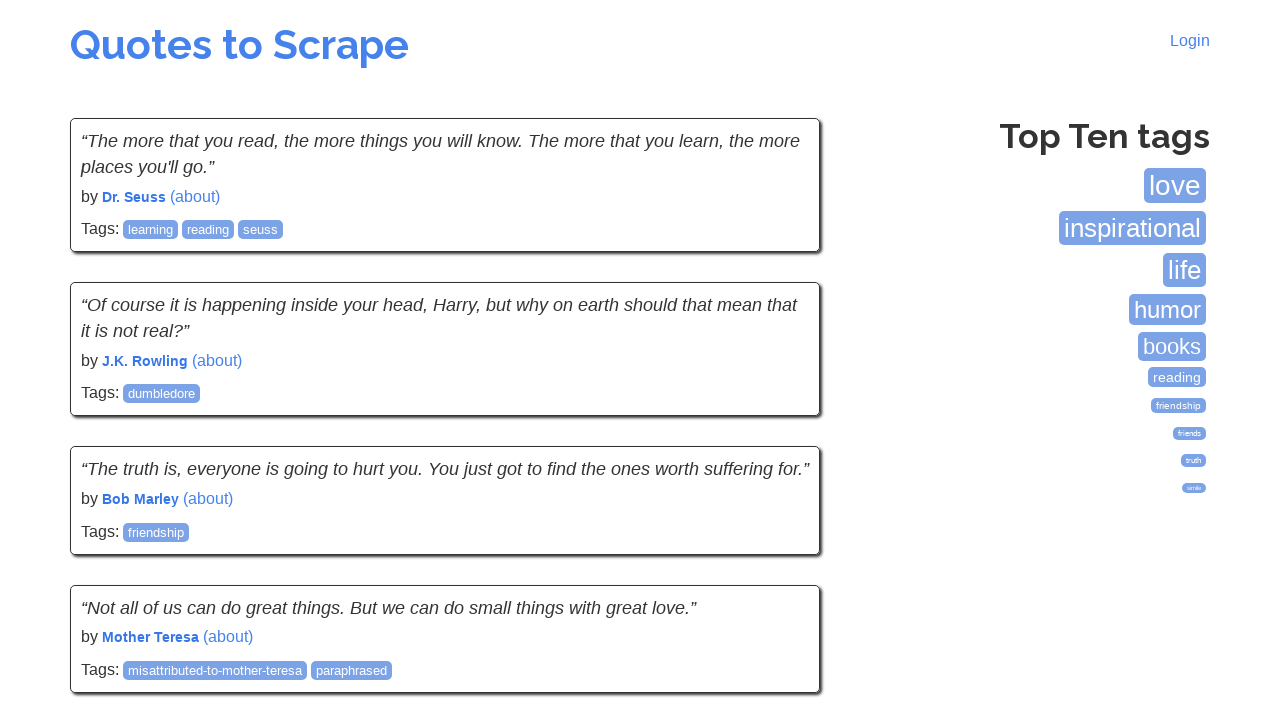

Clicked Next link to navigate to next page at (778, 542) on li.next a
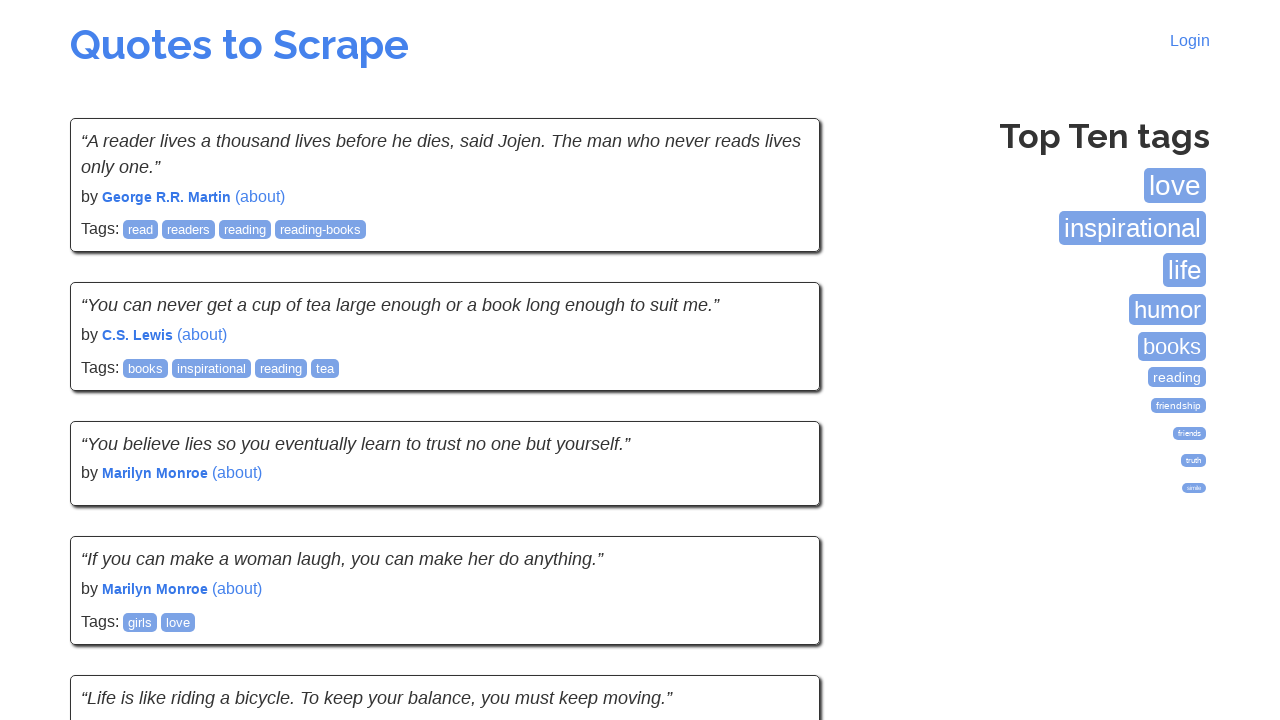

Waited for quotes to load on new page
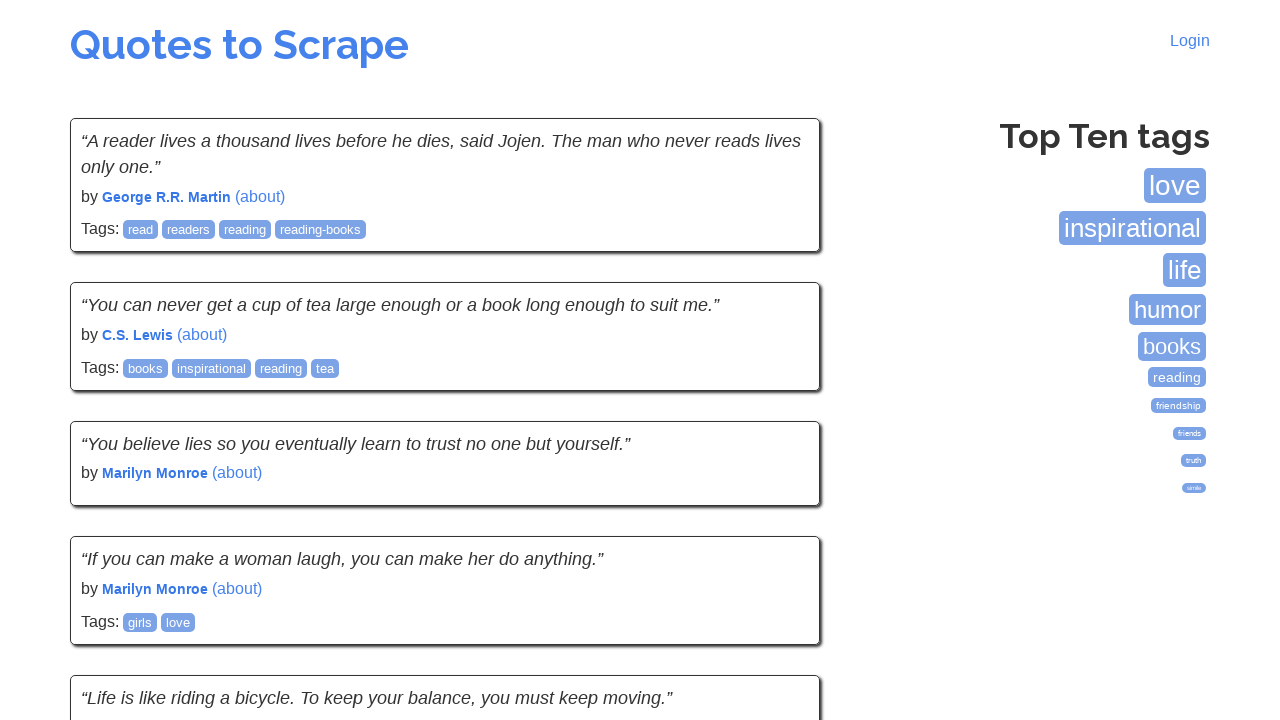

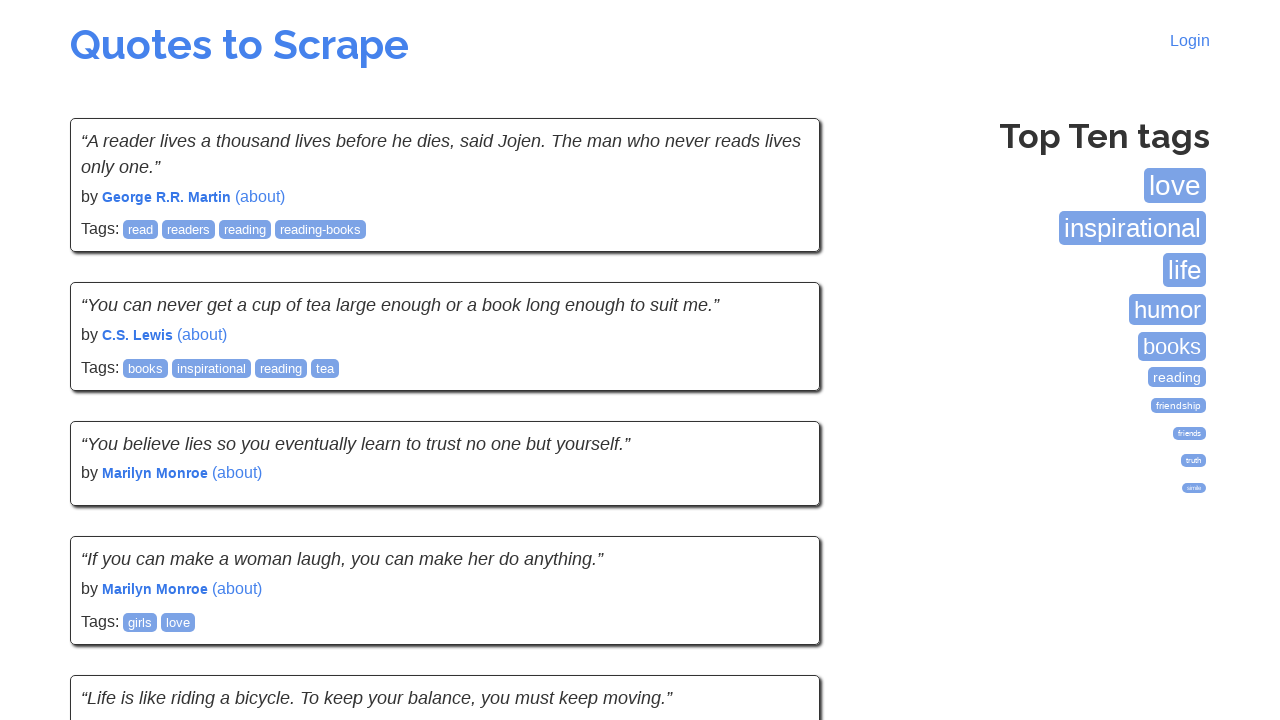